Tests CSS computed styles of a data table header element on both mobile and desktop viewport sizes, verifying that the table header exists and checking its styling properties.

Starting URL: https://gma3561.github.io/The-realty_hasia/

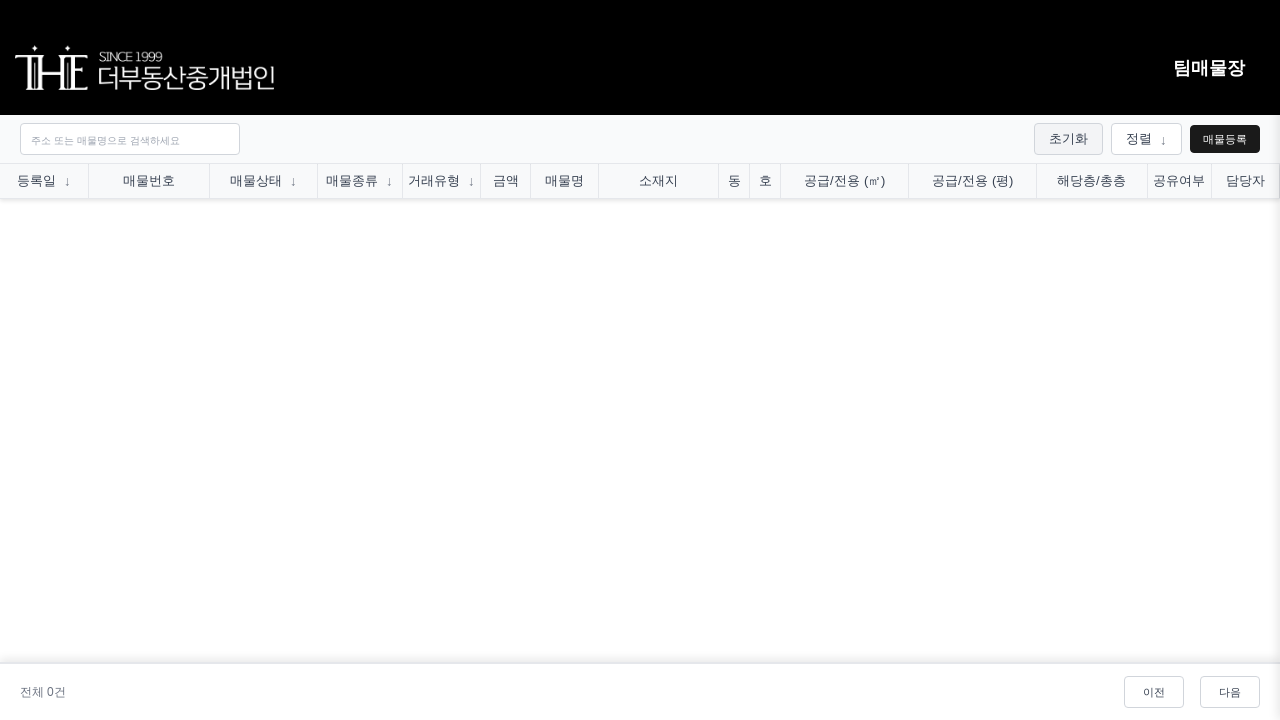

Set mobile viewport size to 375x667
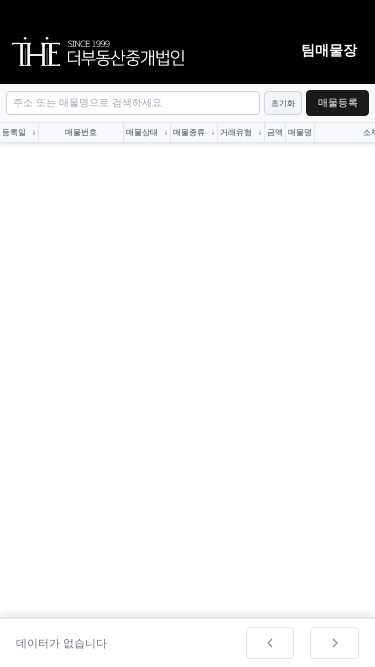

Waited 3 seconds for mobile page content to load
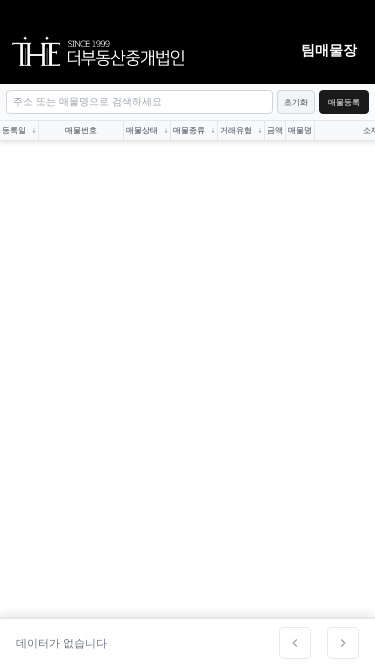

Verified data table header (.data-table thead) is present on mobile viewport
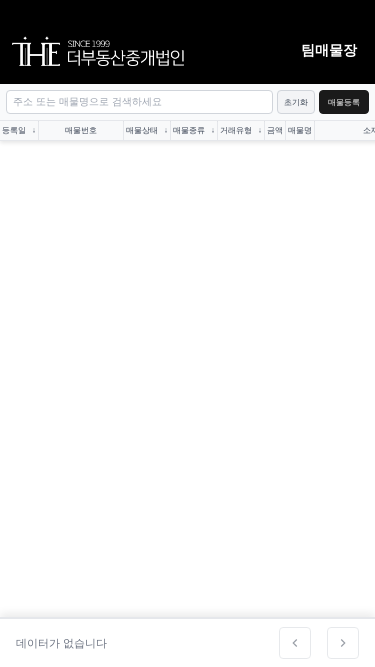

Set desktop viewport size to 1200x800
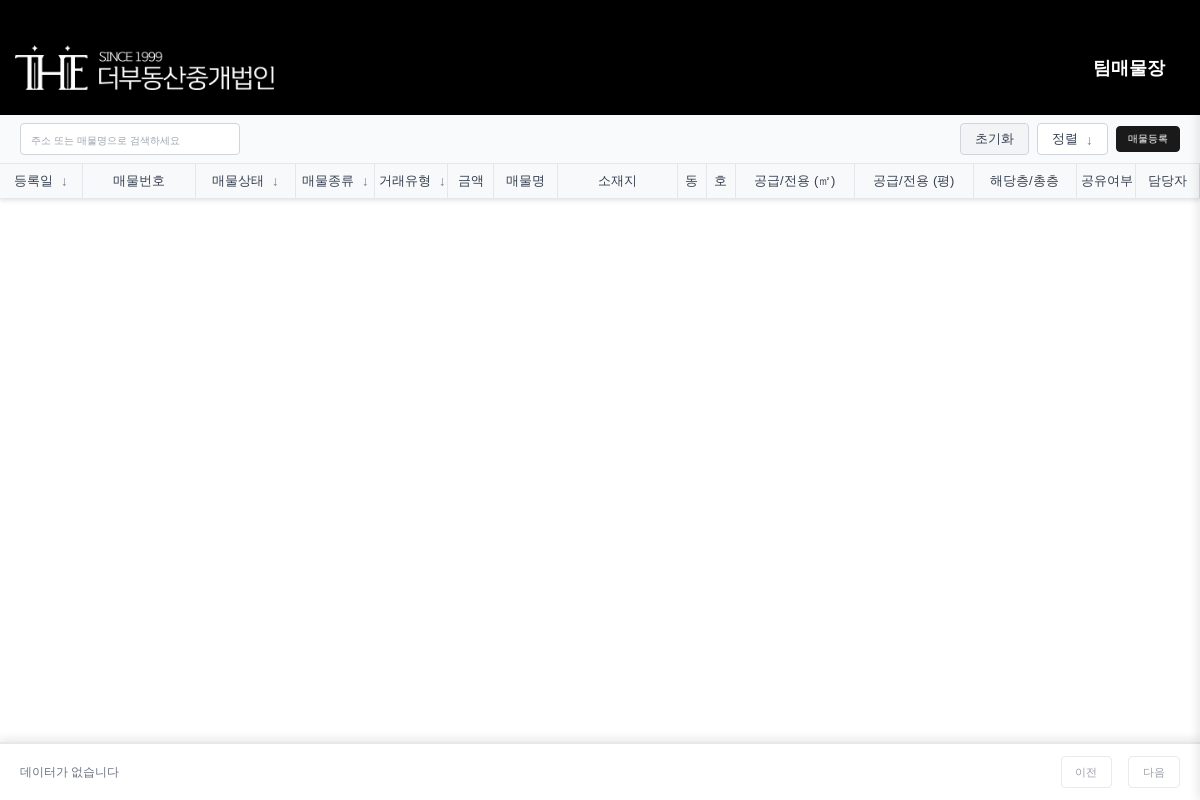

Navigated to URL for desktop view: https://gma3561.github.io/The-realty_hasia/
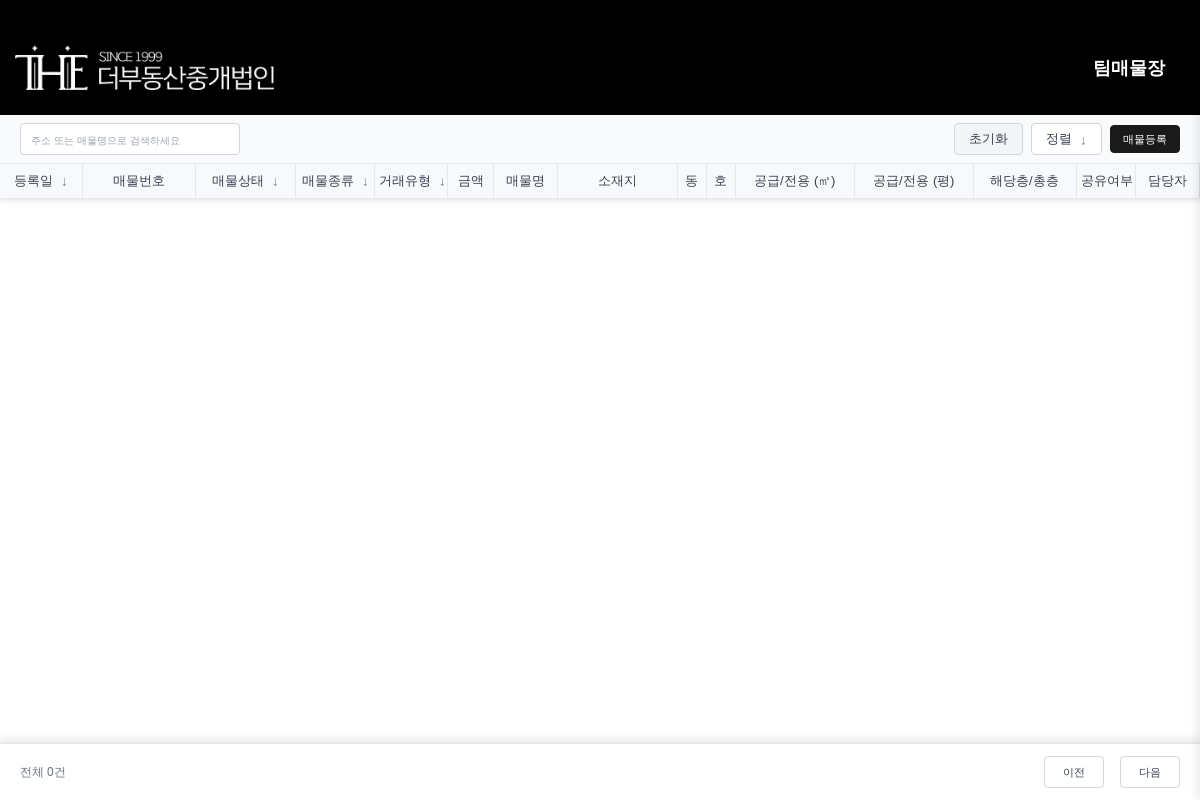

Waited 3 seconds for desktop page content to load
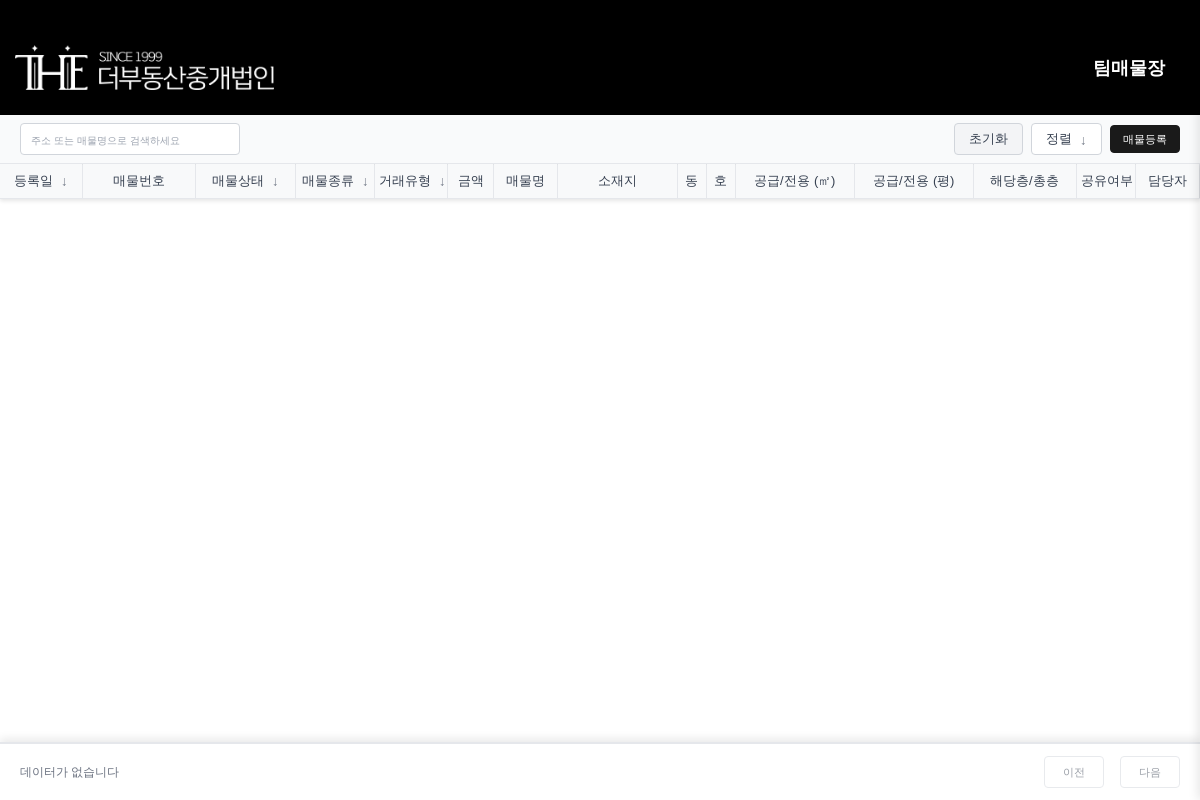

Verified data table header (.data-table thead) is present on desktop viewport
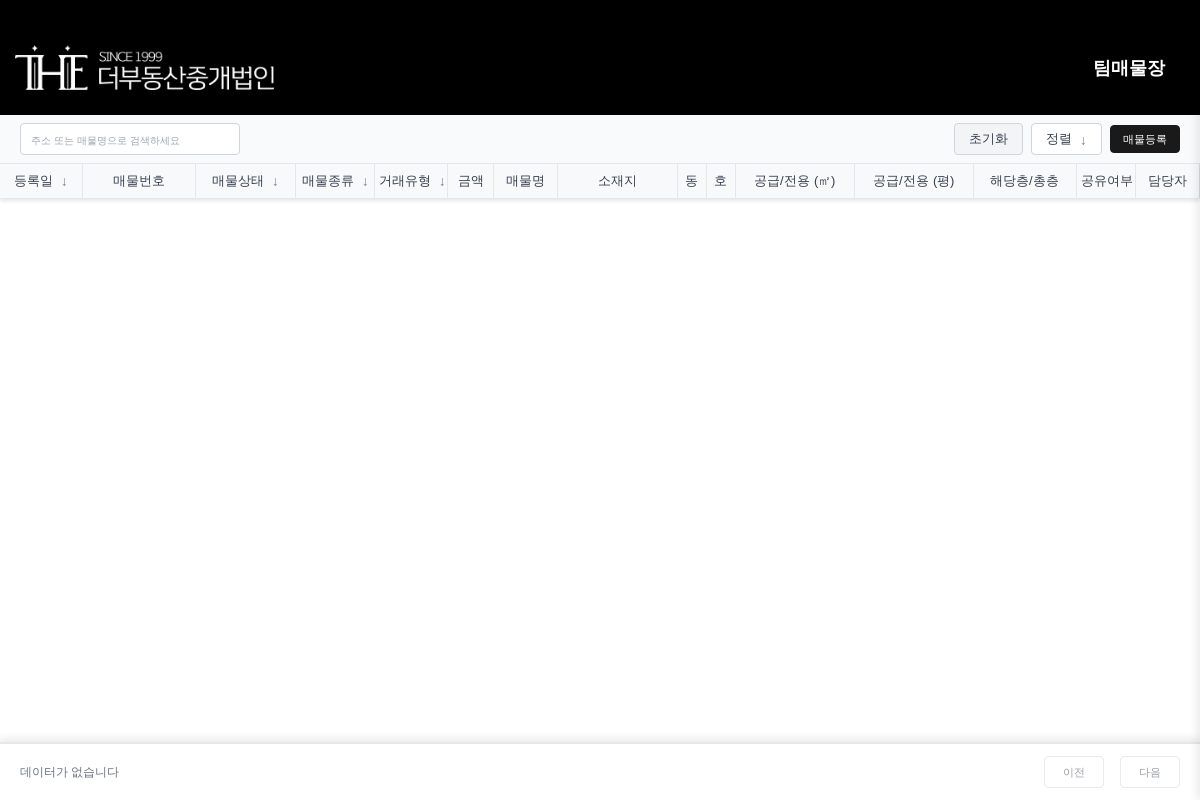

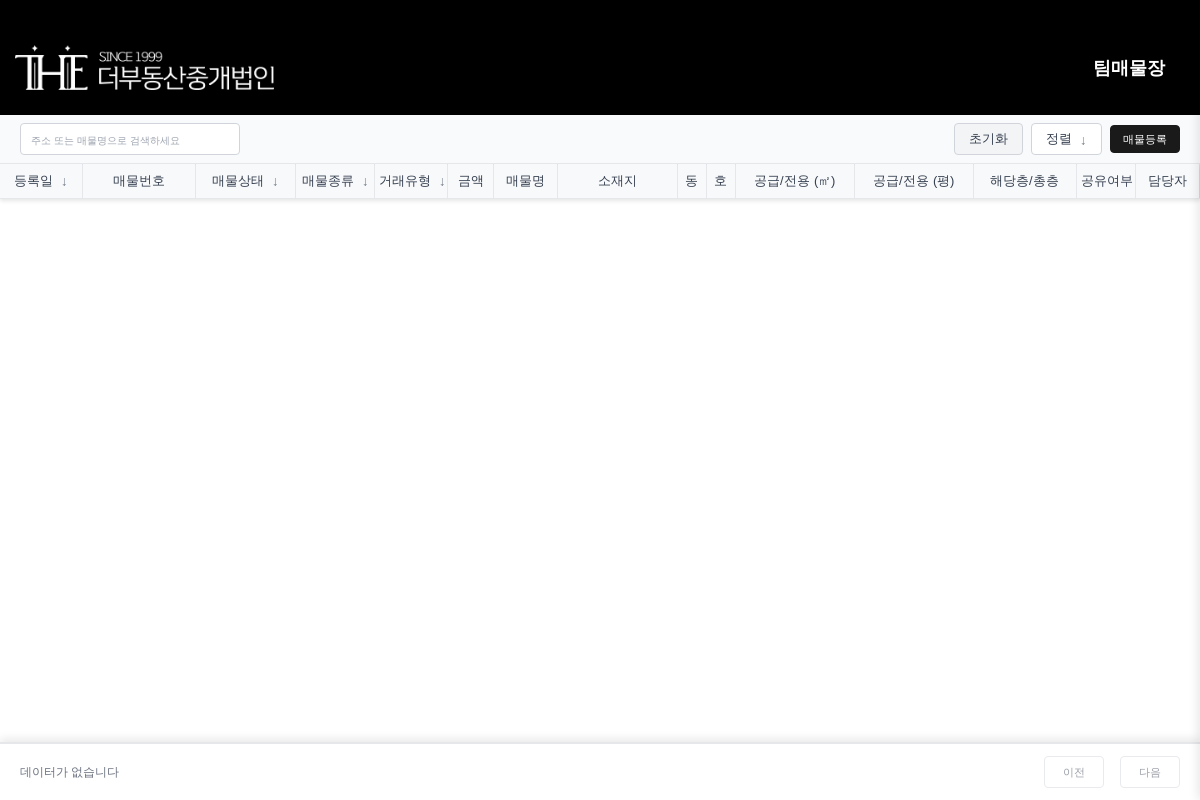